Tests file upload functionality on demoqa.com by uploading a test file using the file input element

Starting URL: https://demoqa.com/upload-download

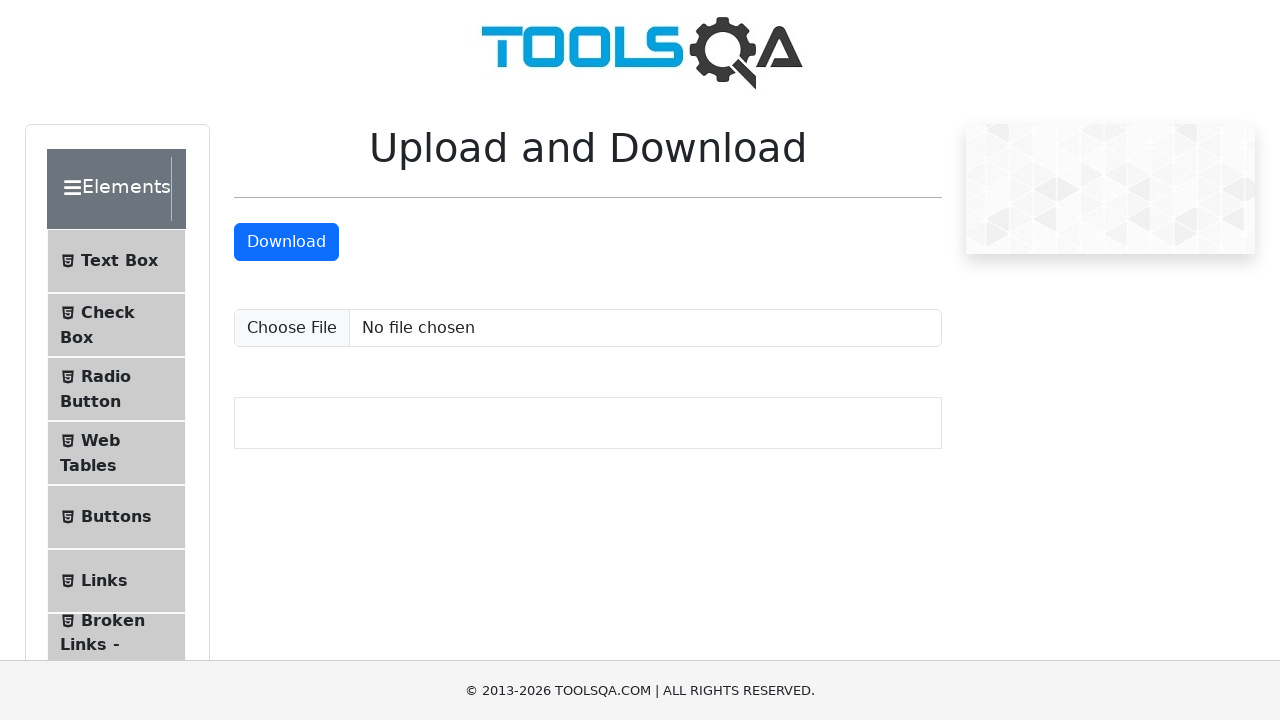

Created temporary test file for upload
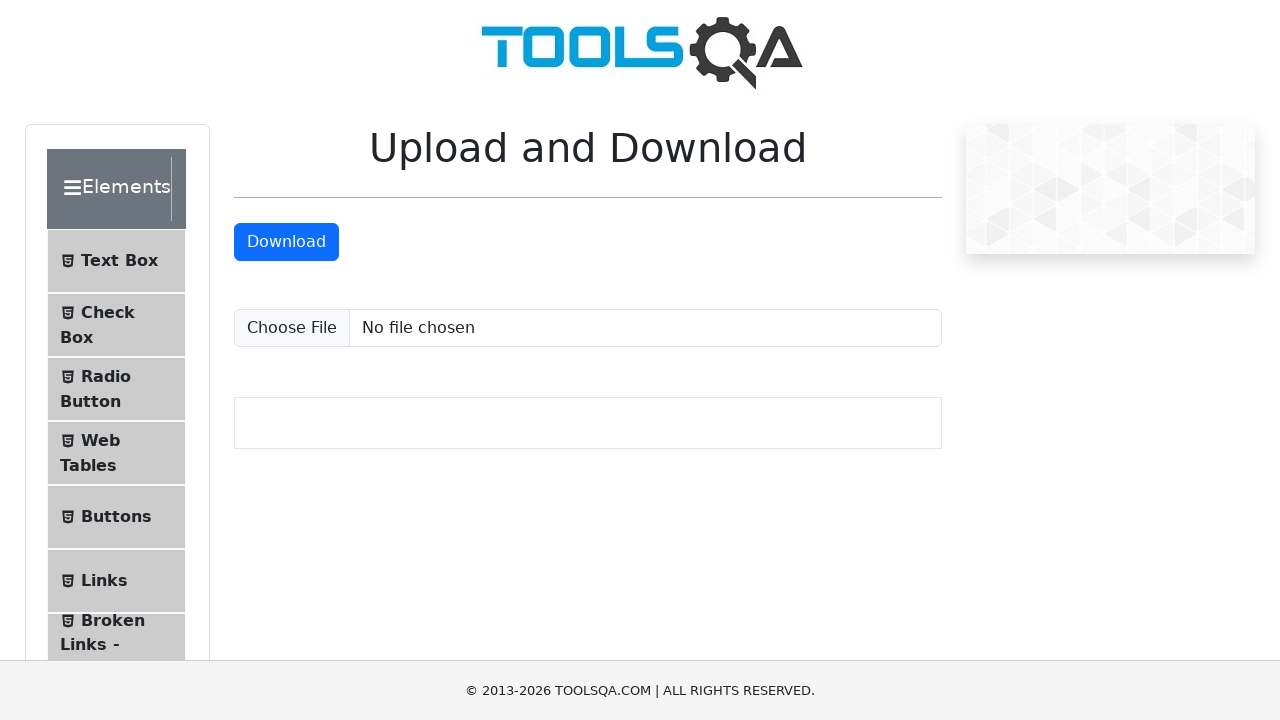

Upload file input element loaded
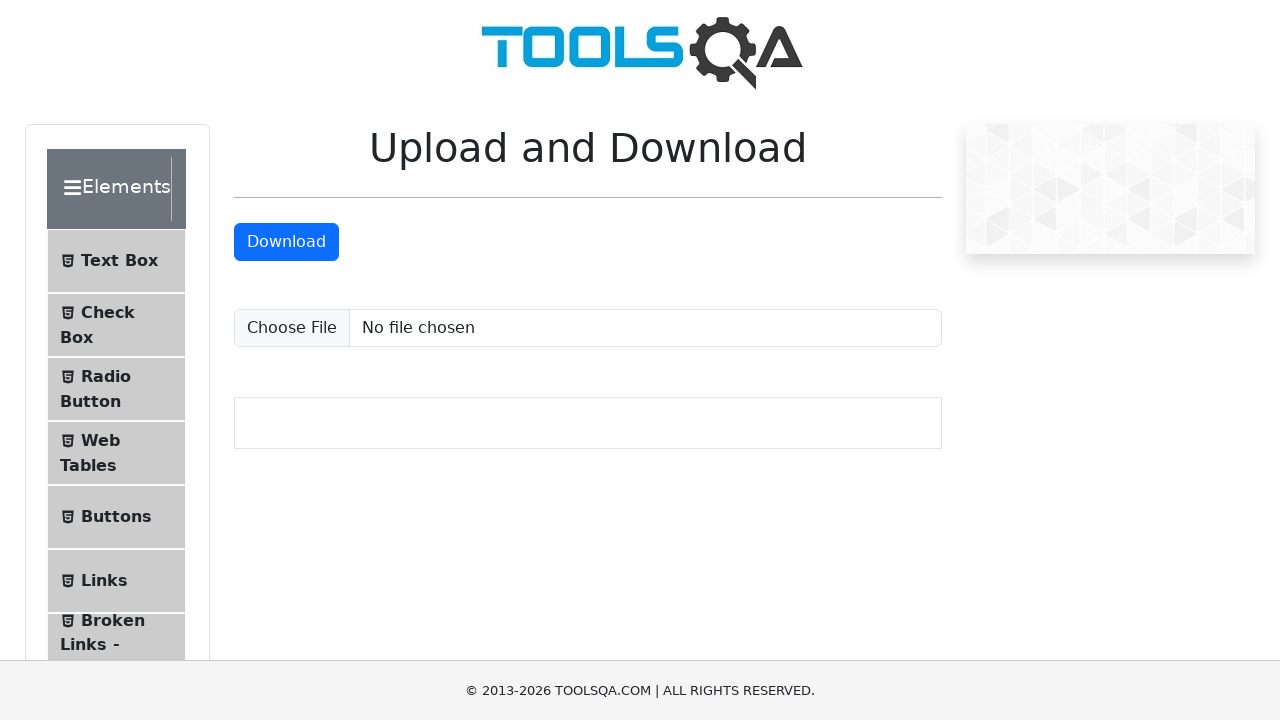

Selected test file for upload
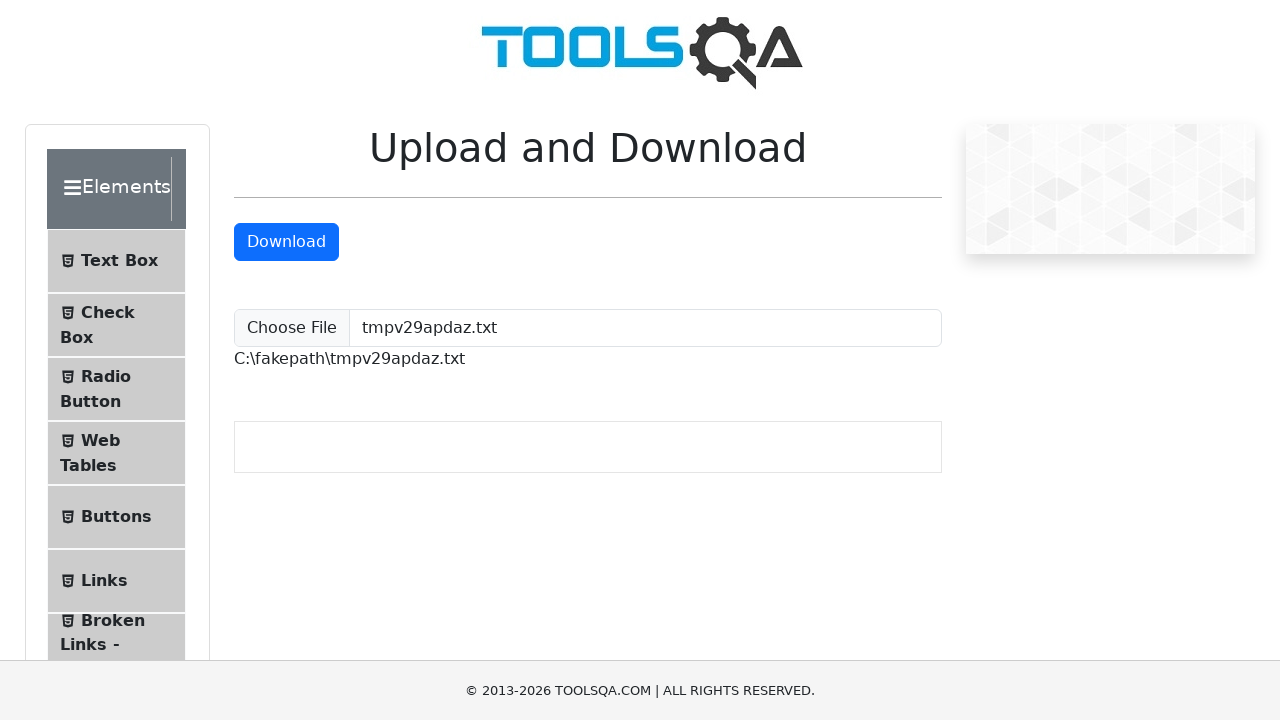

File upload completed and confirmation displayed
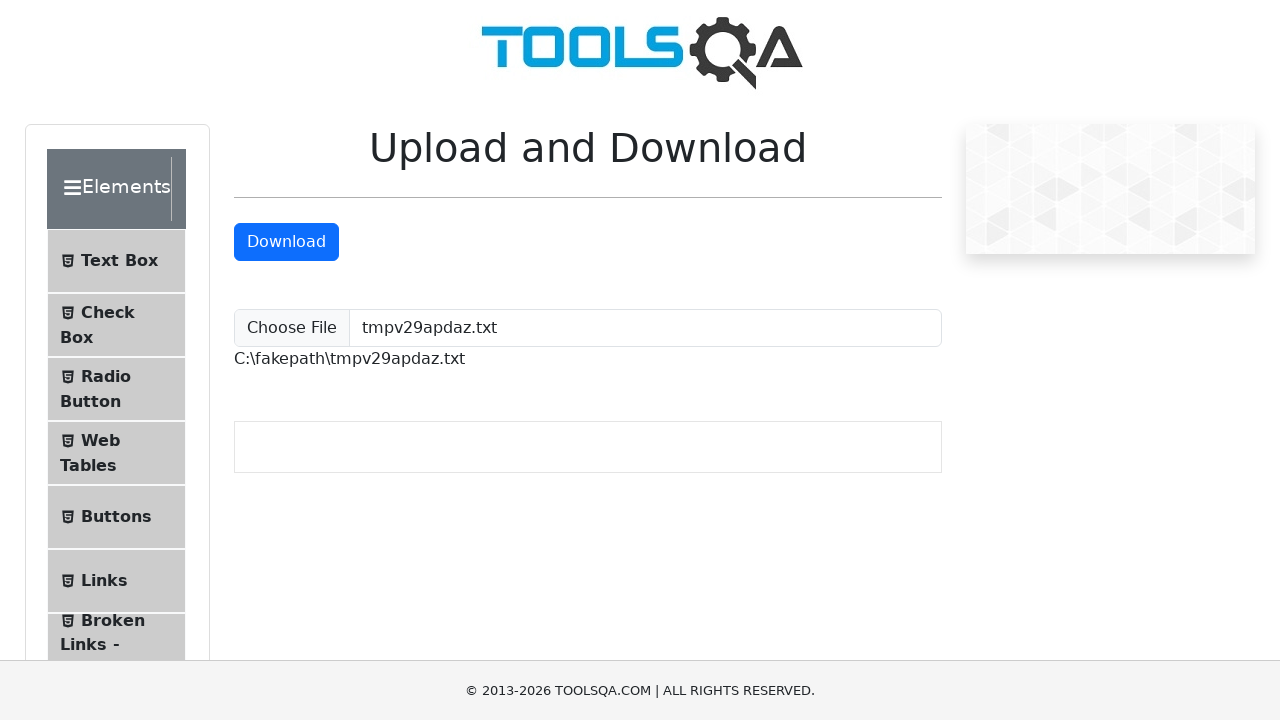

Cleaned up temporary test file
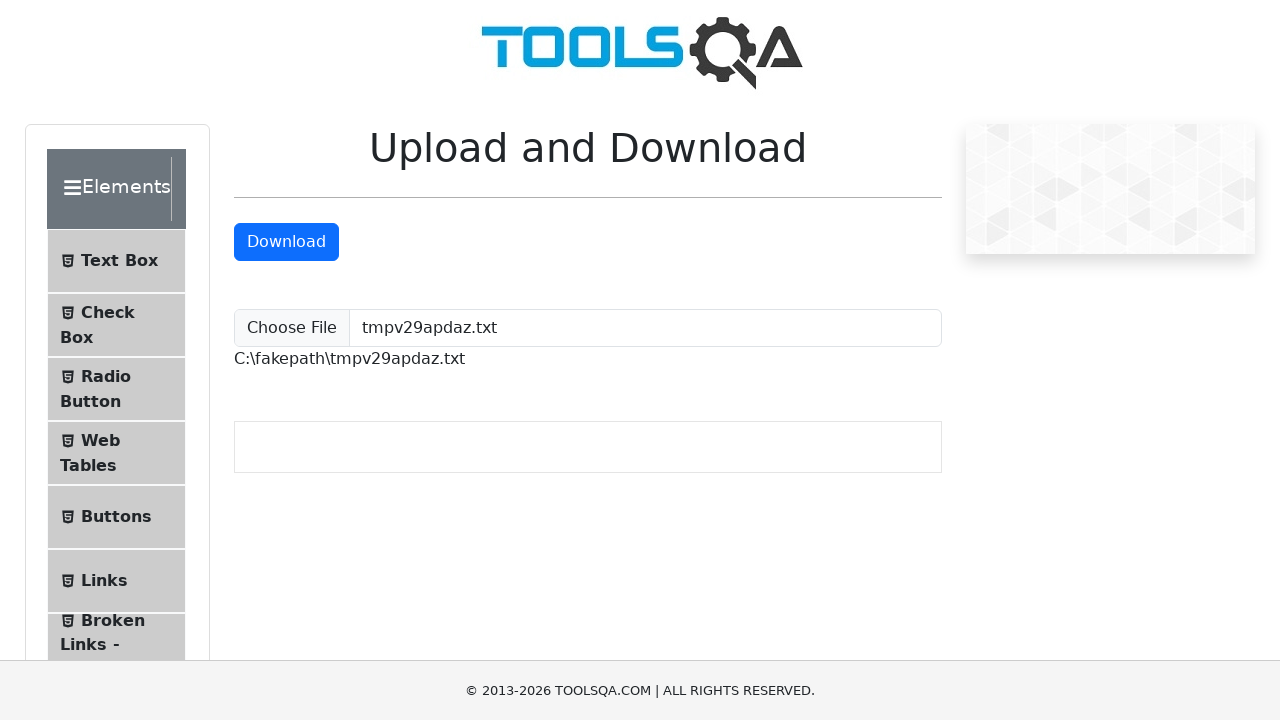

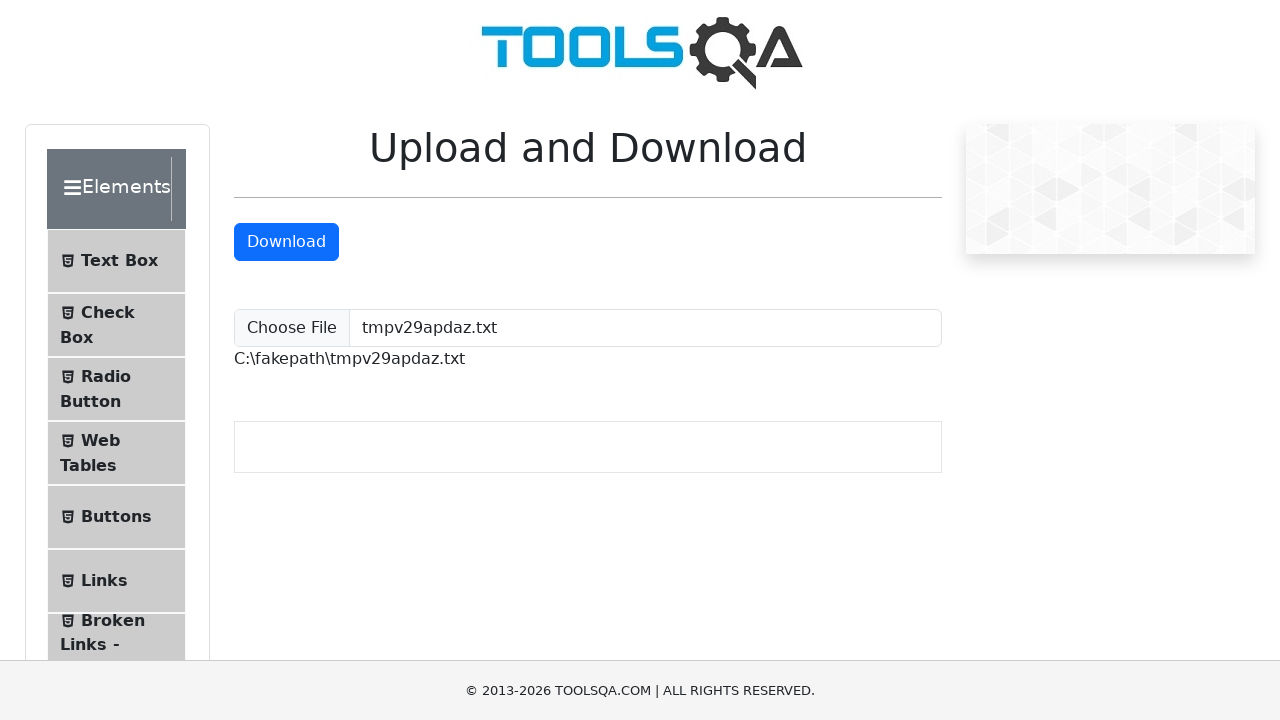